Tests drag and drop functionality on the jQuery UI droppable demo page by dragging an element by a specified offset

Starting URL: https://jqueryui.com/droppable/

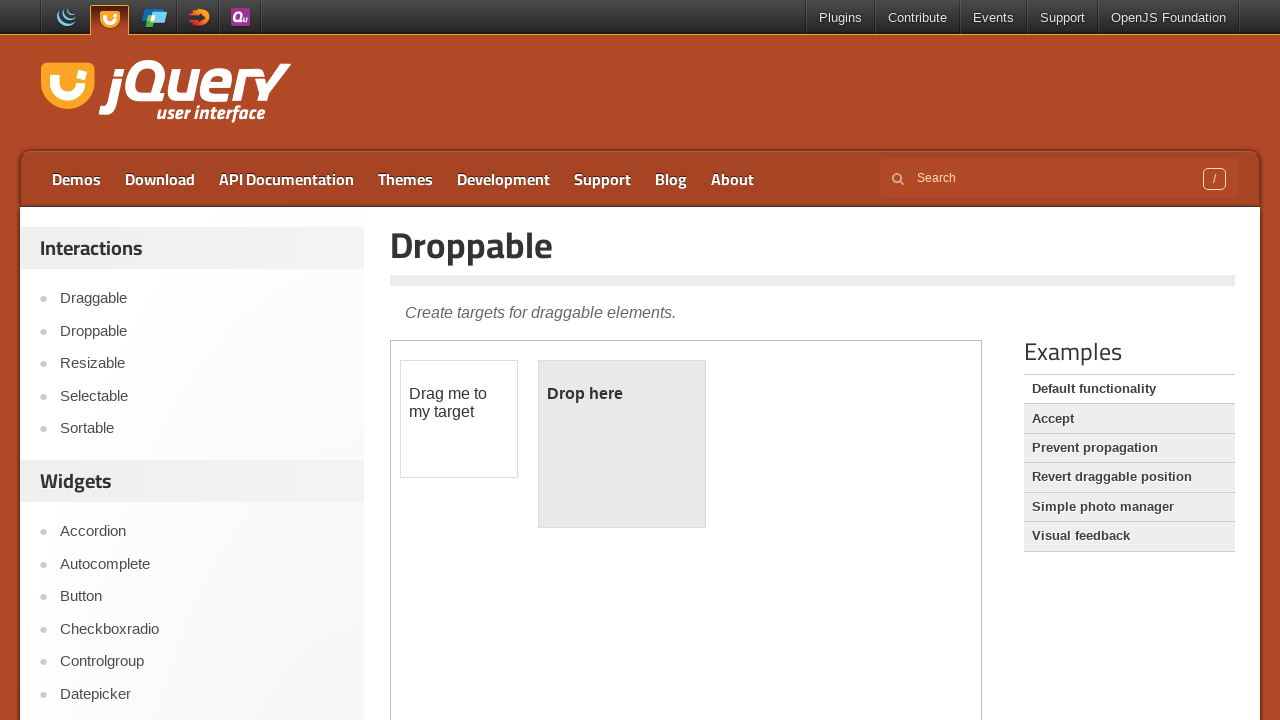

Located demo iframe
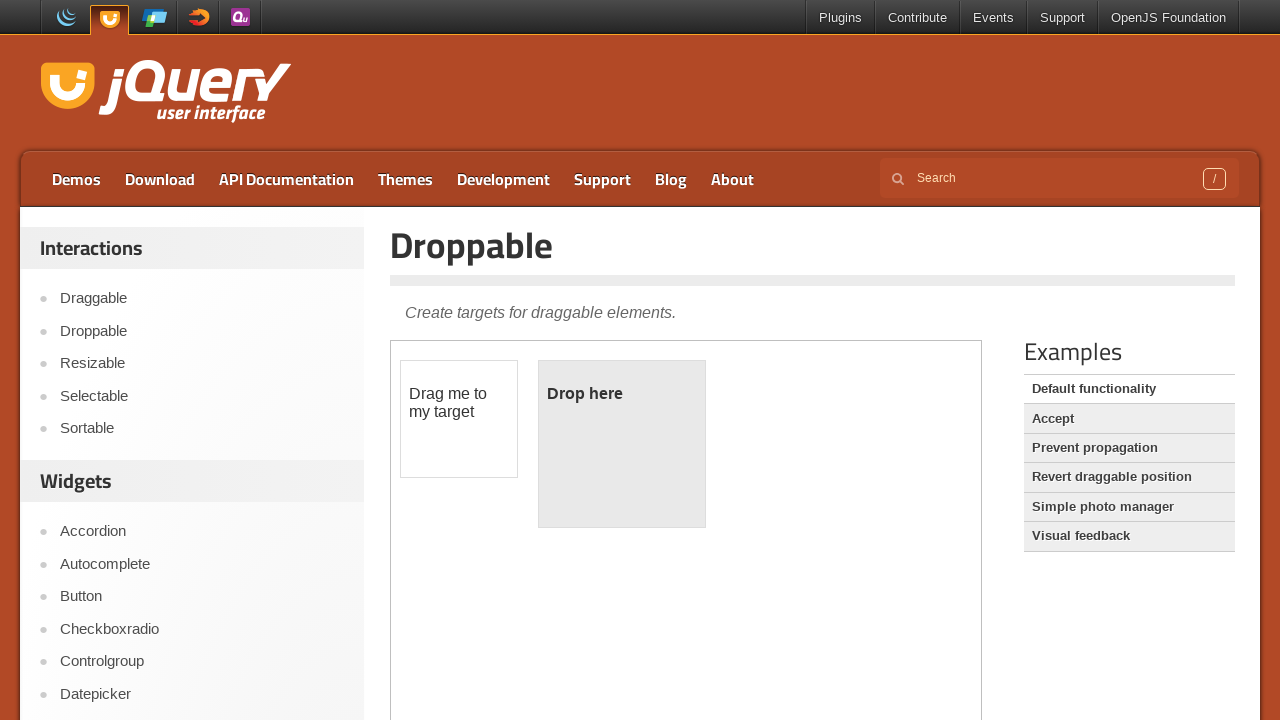

Located draggable element
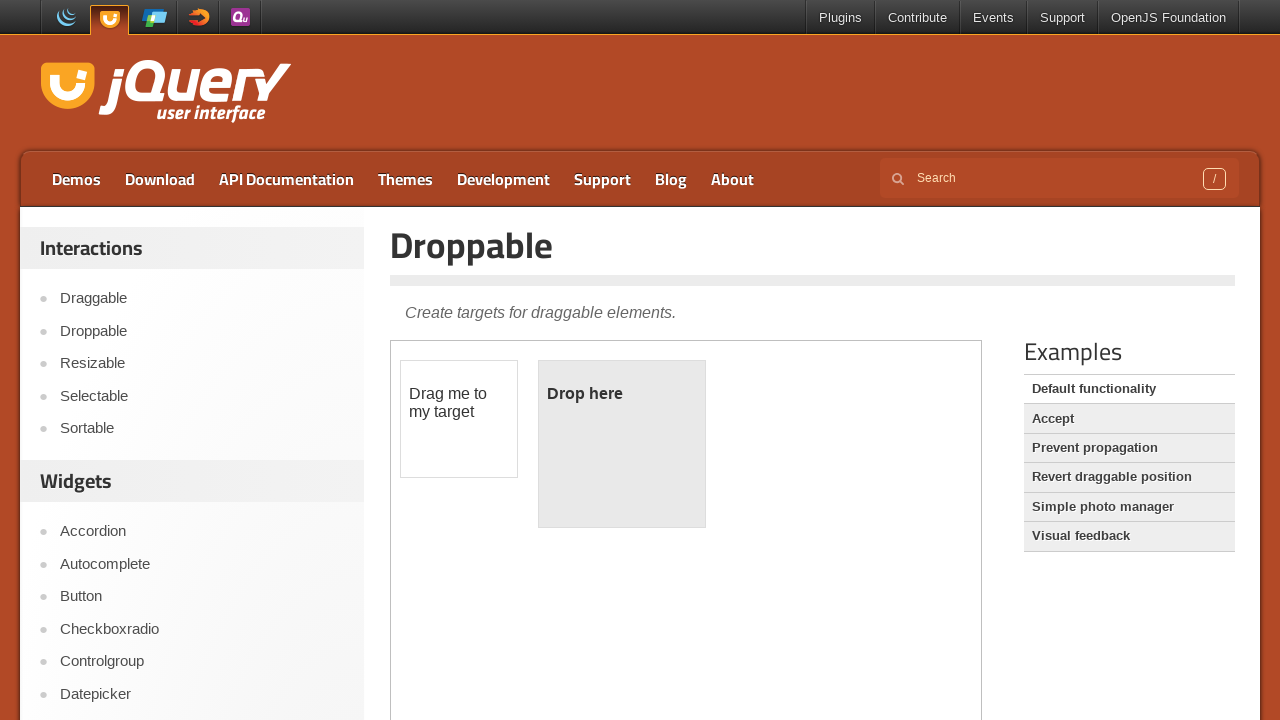

Draggable element is visible
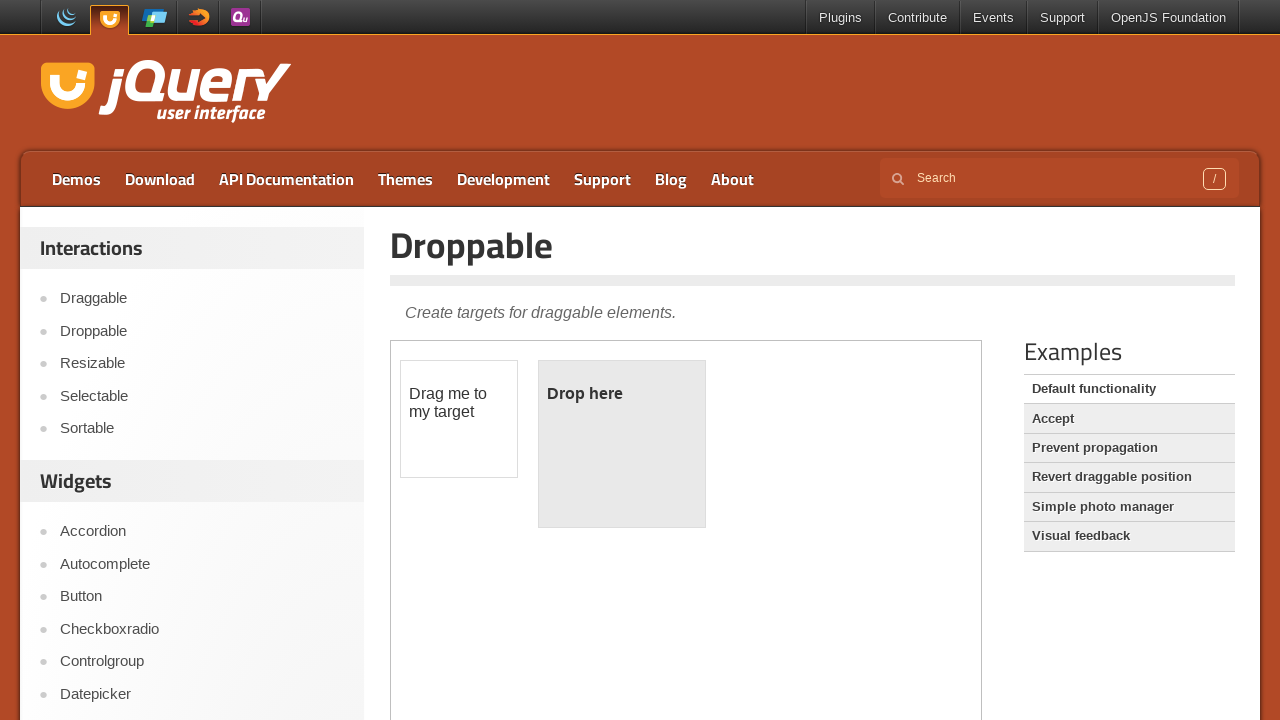

Retrieved bounding box of draggable element
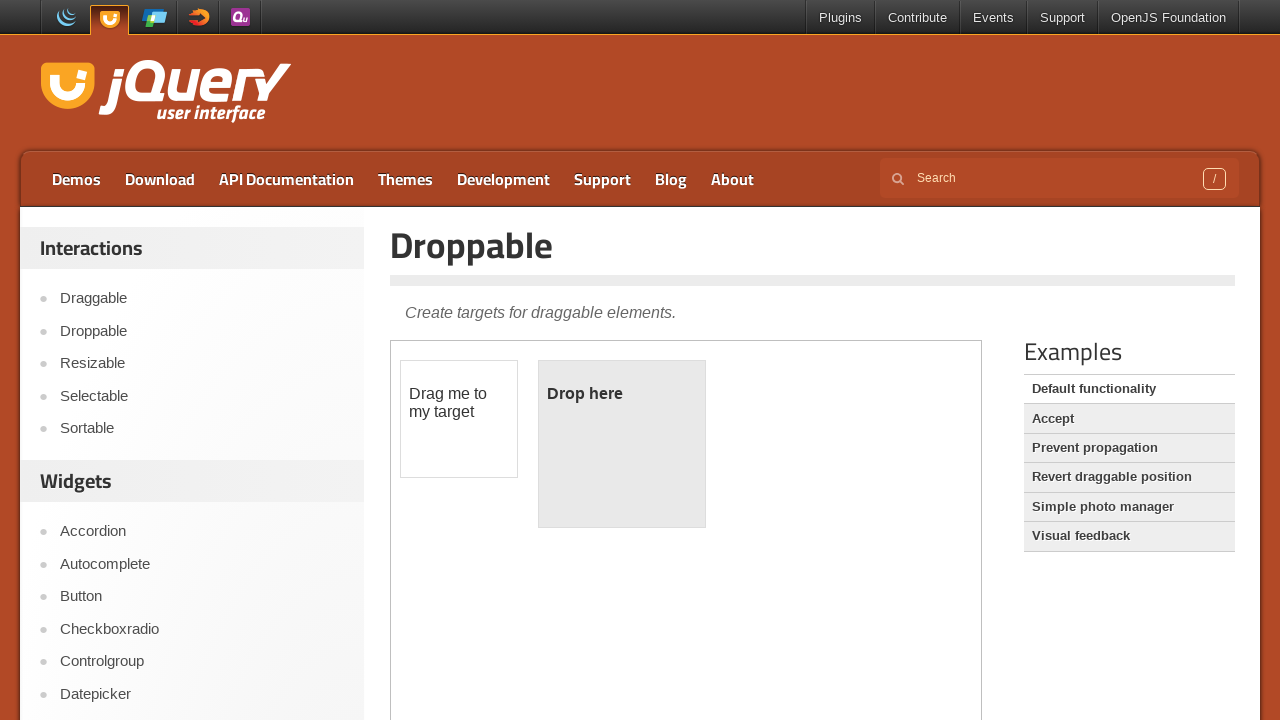

Moved mouse to draggable element center at (459, 419)
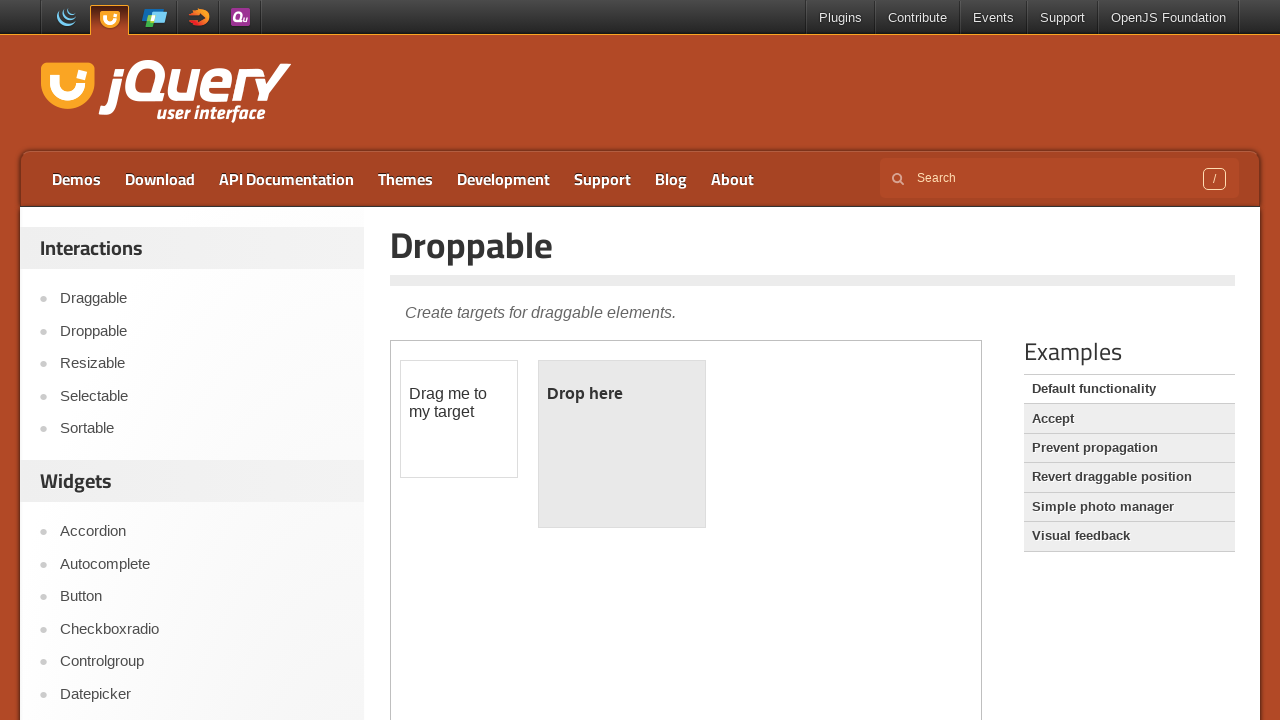

Pressed mouse button down on draggable element at (459, 419)
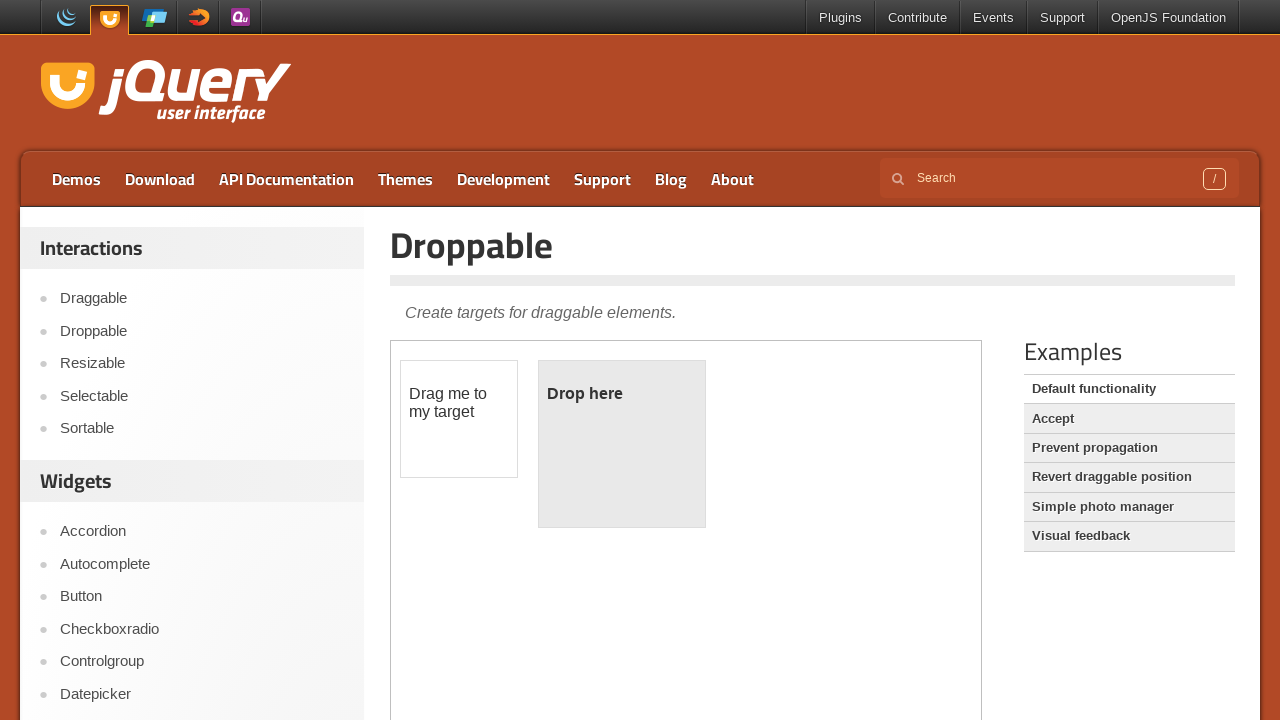

Dragged element by offset (150, 20) at (609, 439)
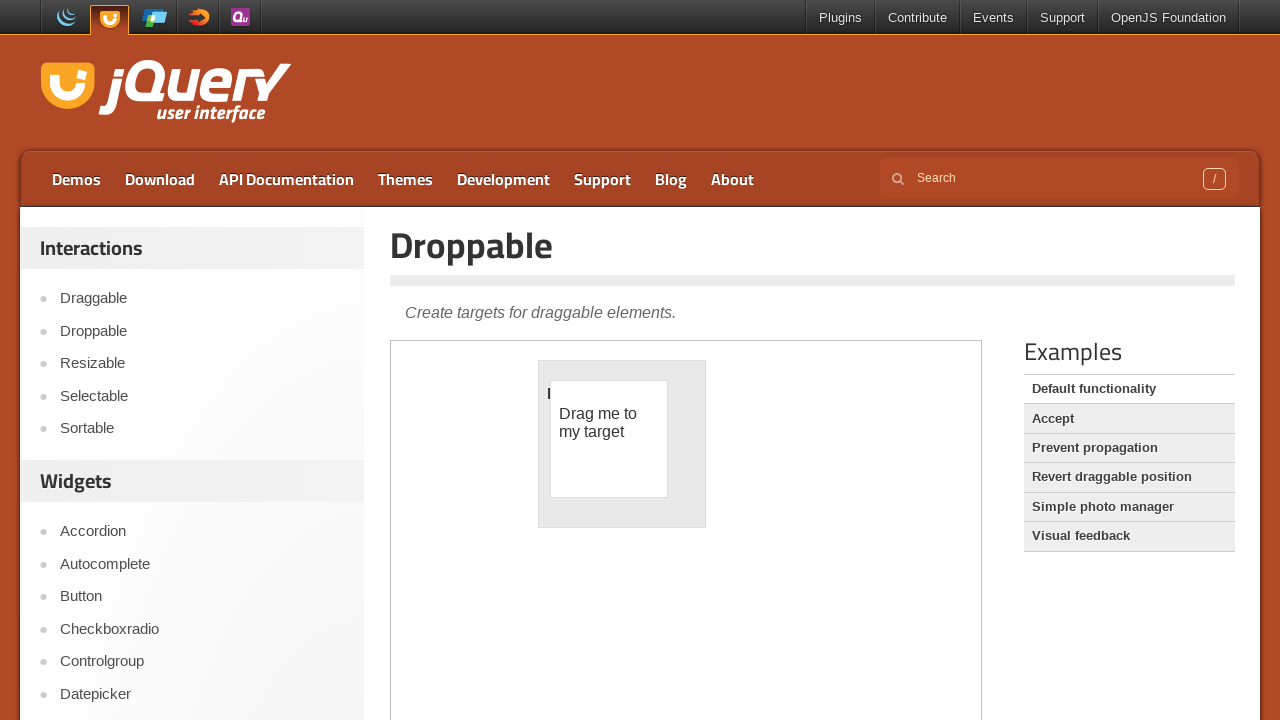

Released mouse button to complete drag and drop at (609, 439)
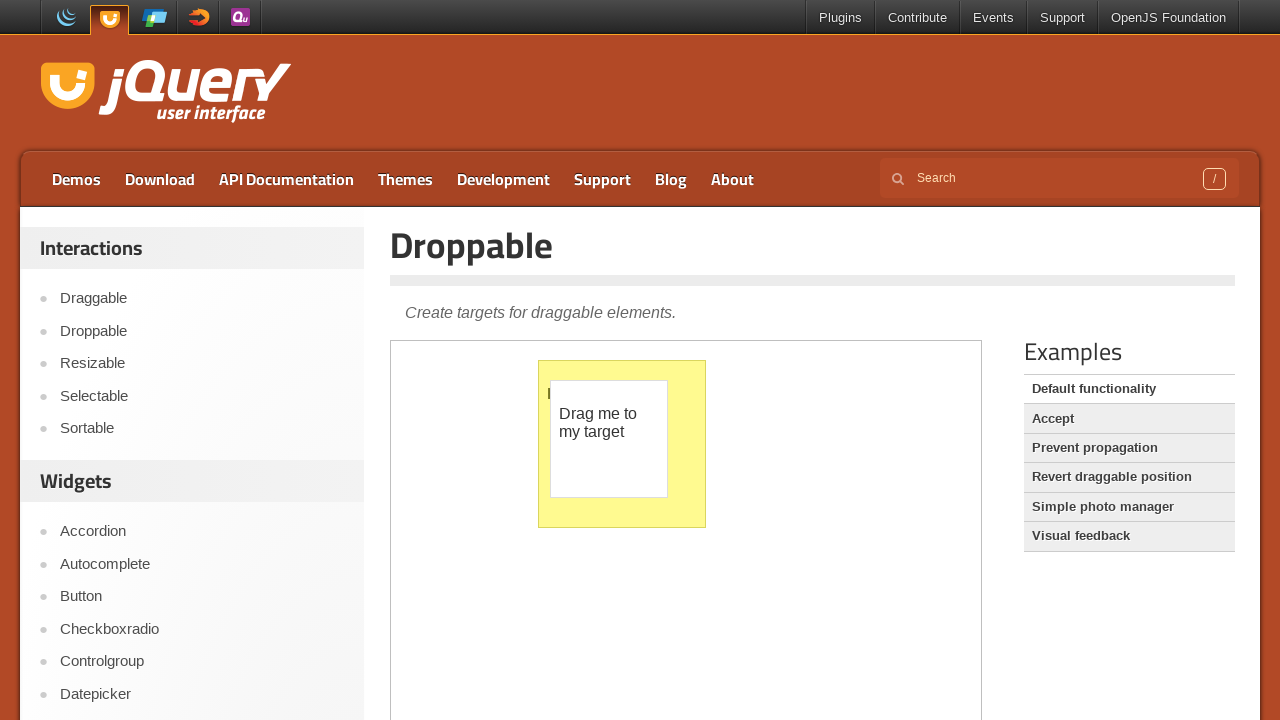

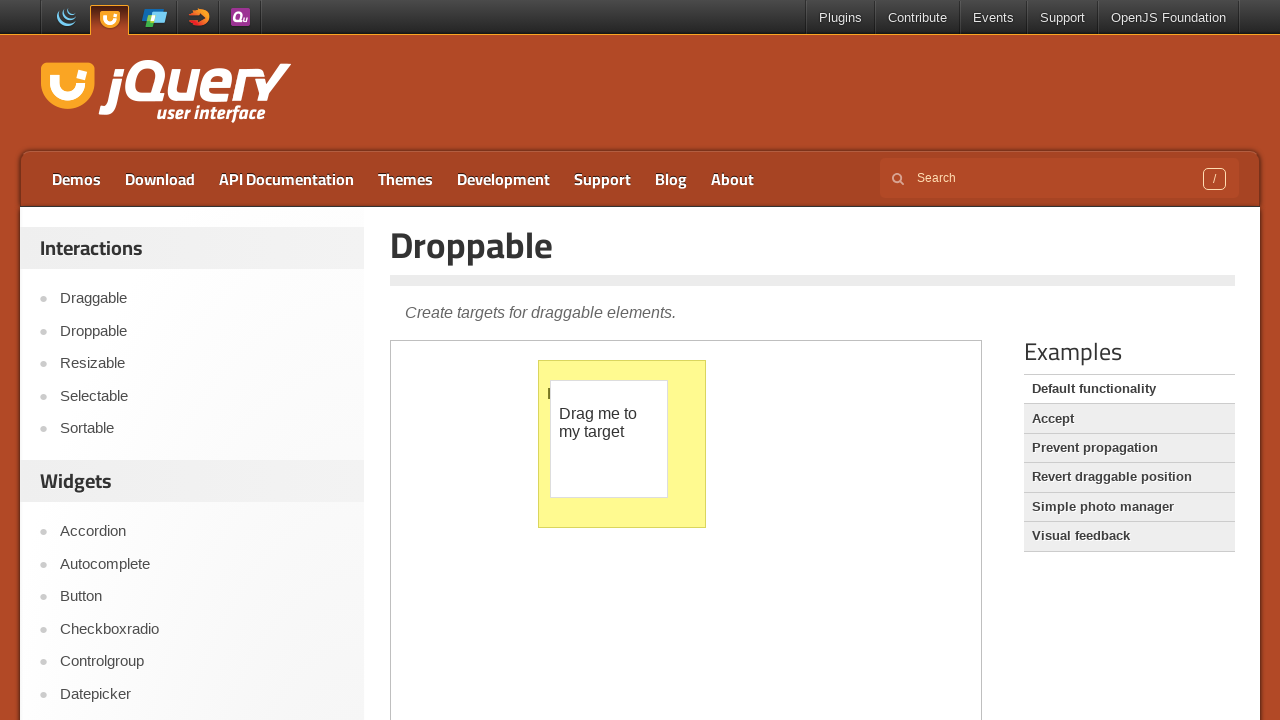